Navigates to the Selenium HQ website and verifies that the page title contains "Selenium"

Starting URL: https://www.seleniumhq.org/

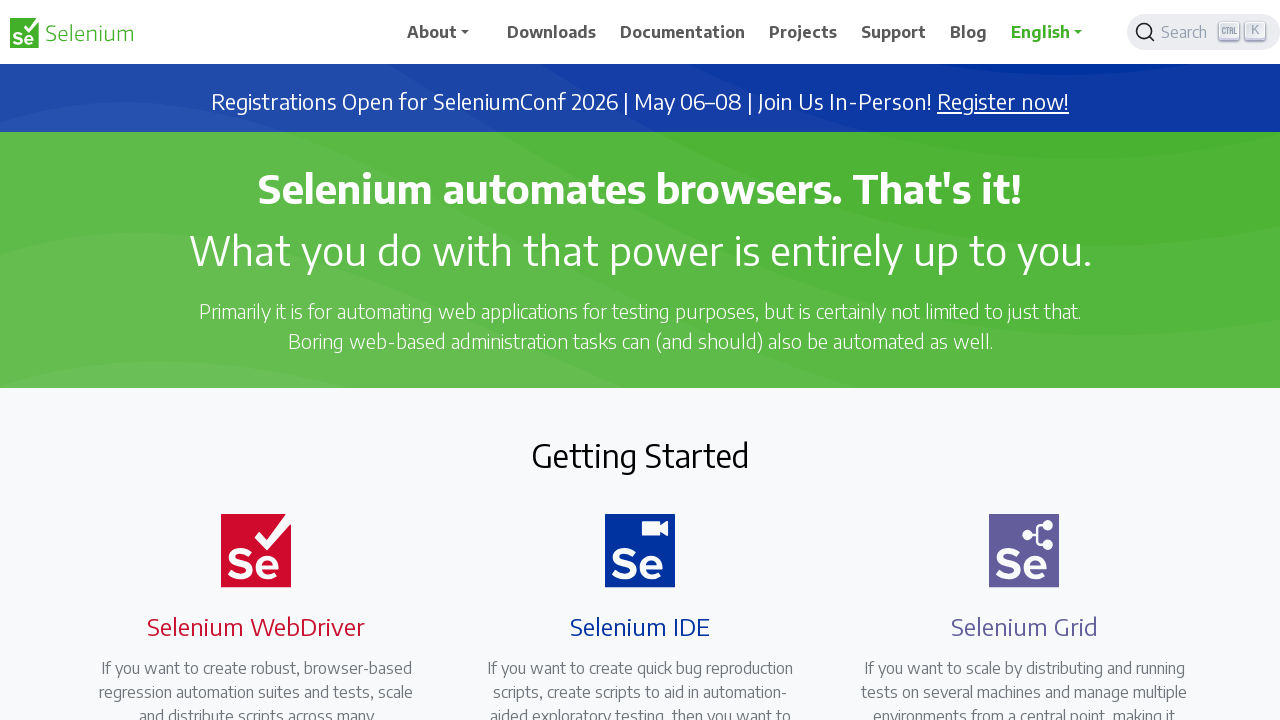

Navigated to Selenium HQ website
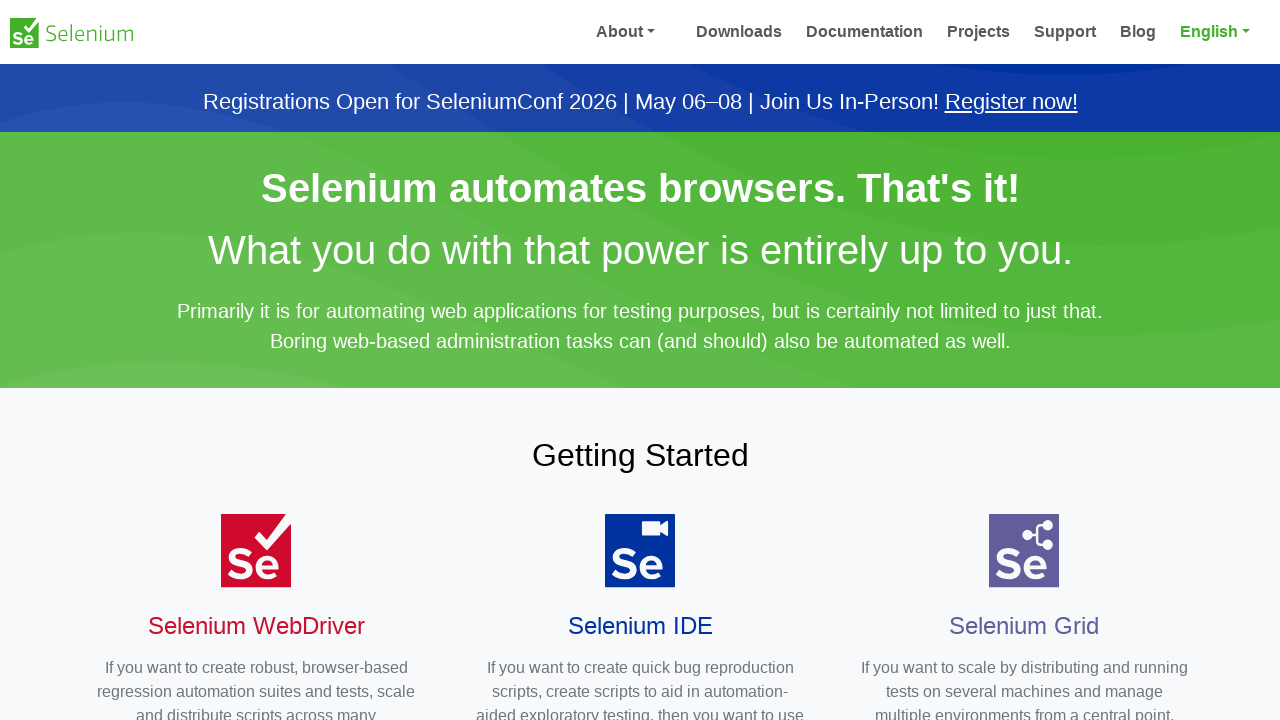

Waited for page to load (domcontentloaded)
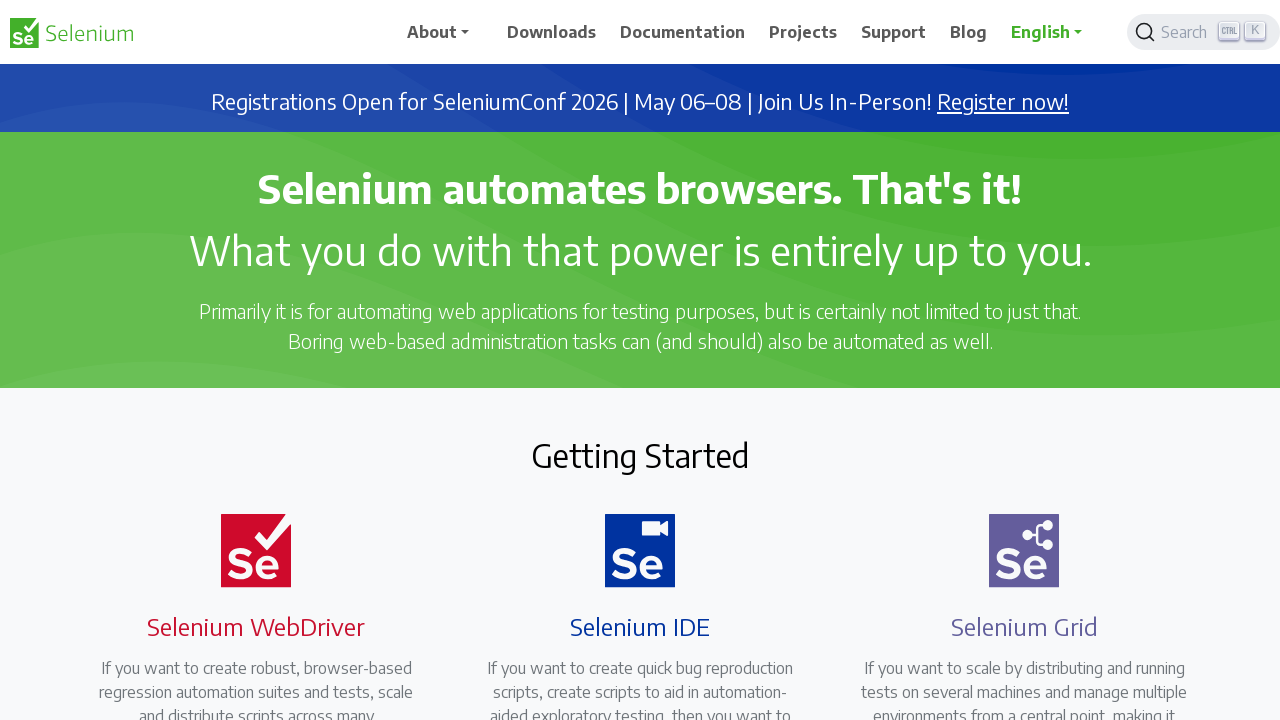

Verified page title contains 'Selenium'
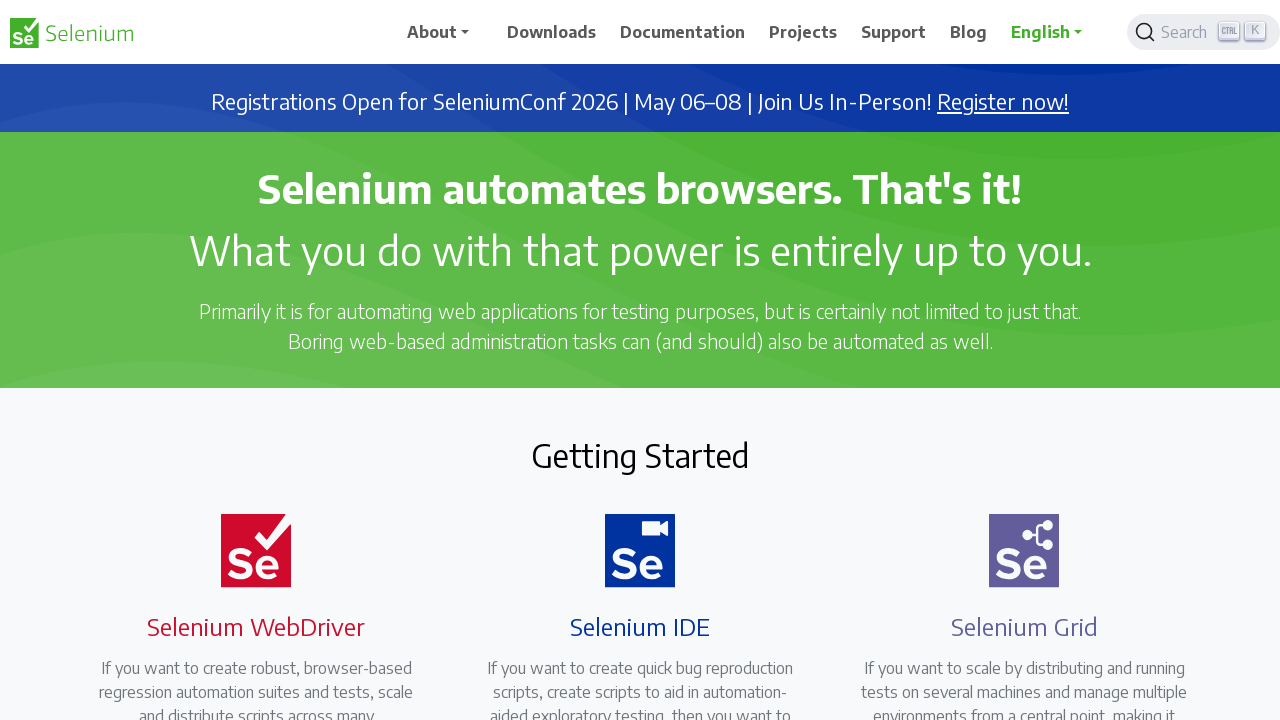

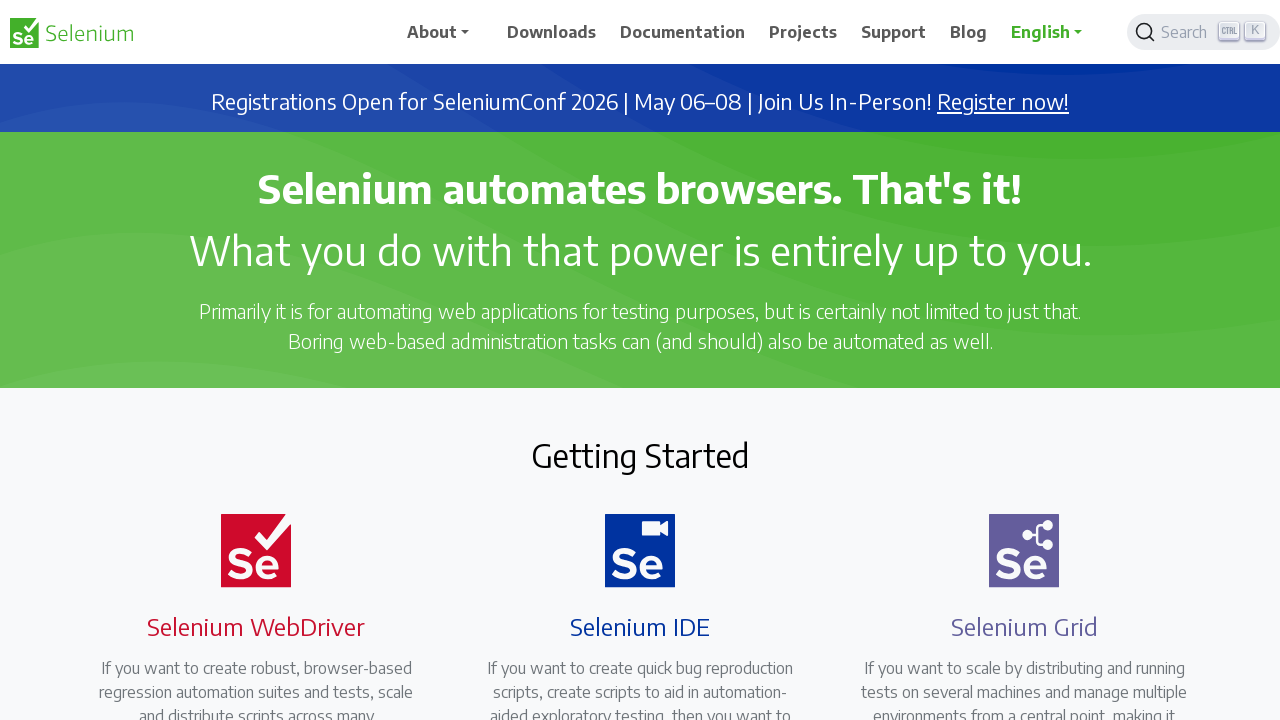